Navigates to a test automation practice site and verifies that a book table is present with rows and columns of data.

Starting URL: https://testautomationpractice.blogspot.com/

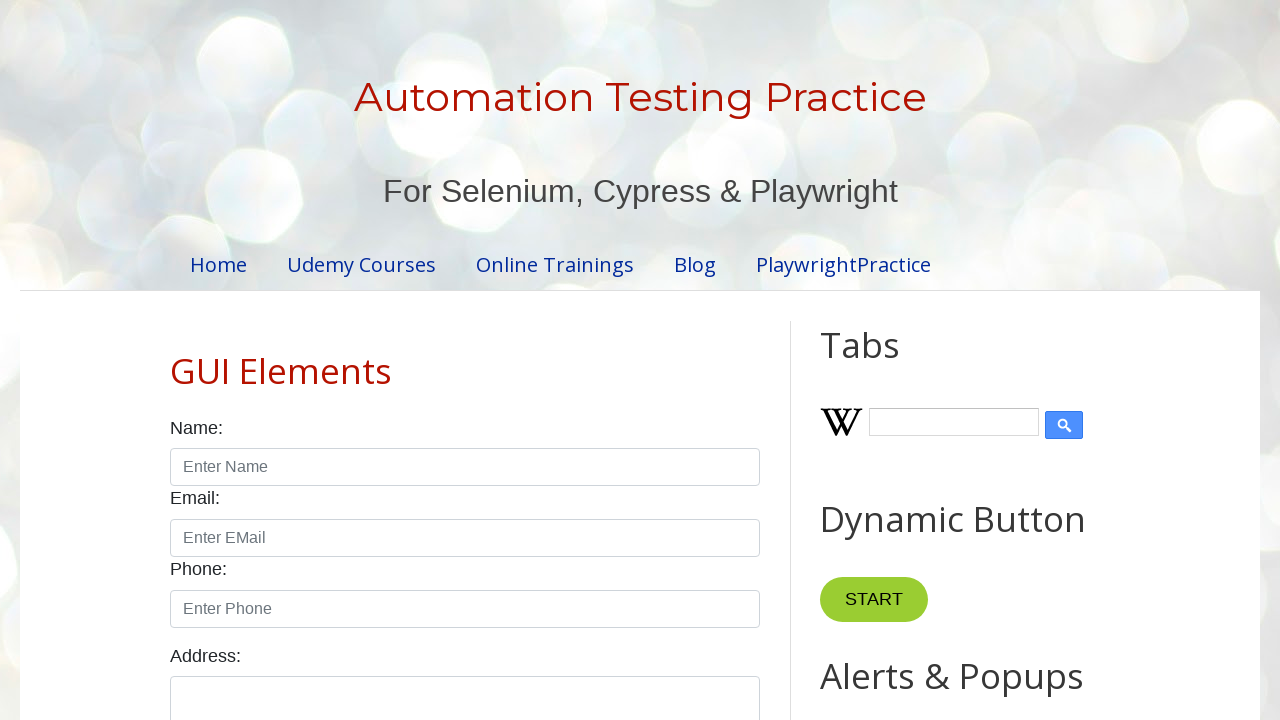

Navigated to test automation practice site
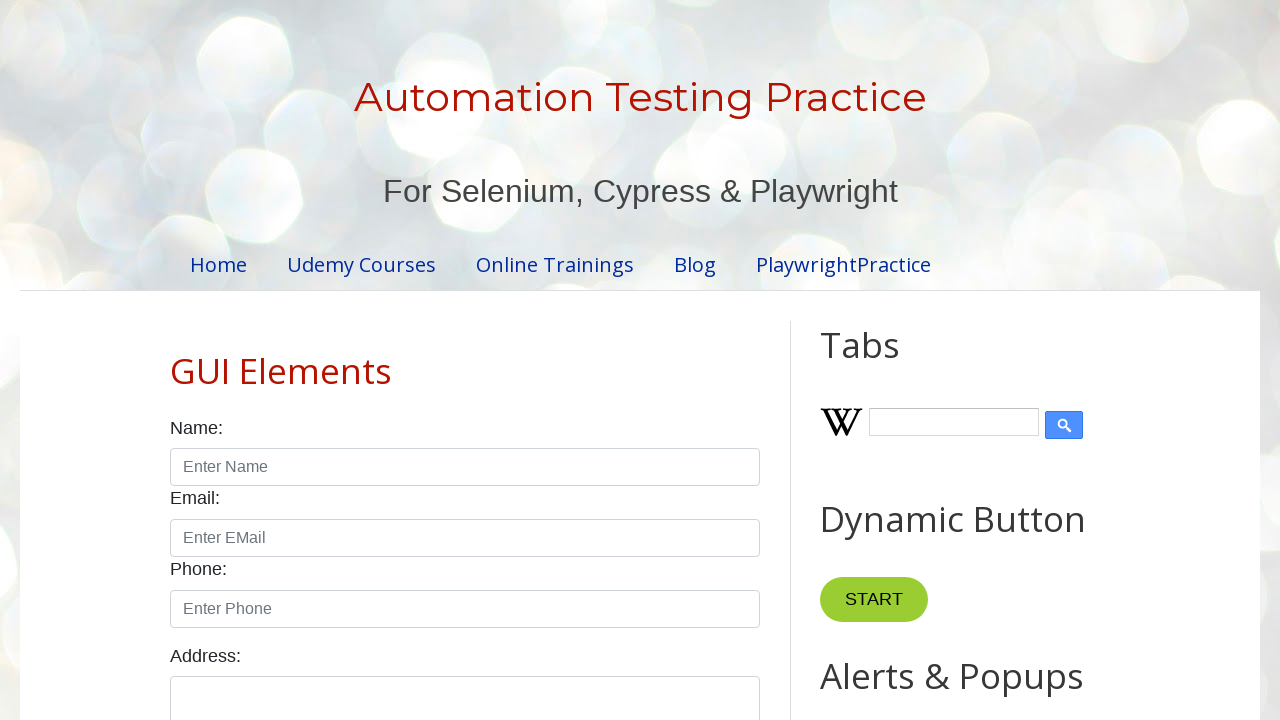

Book table (BookTable) is present on the page
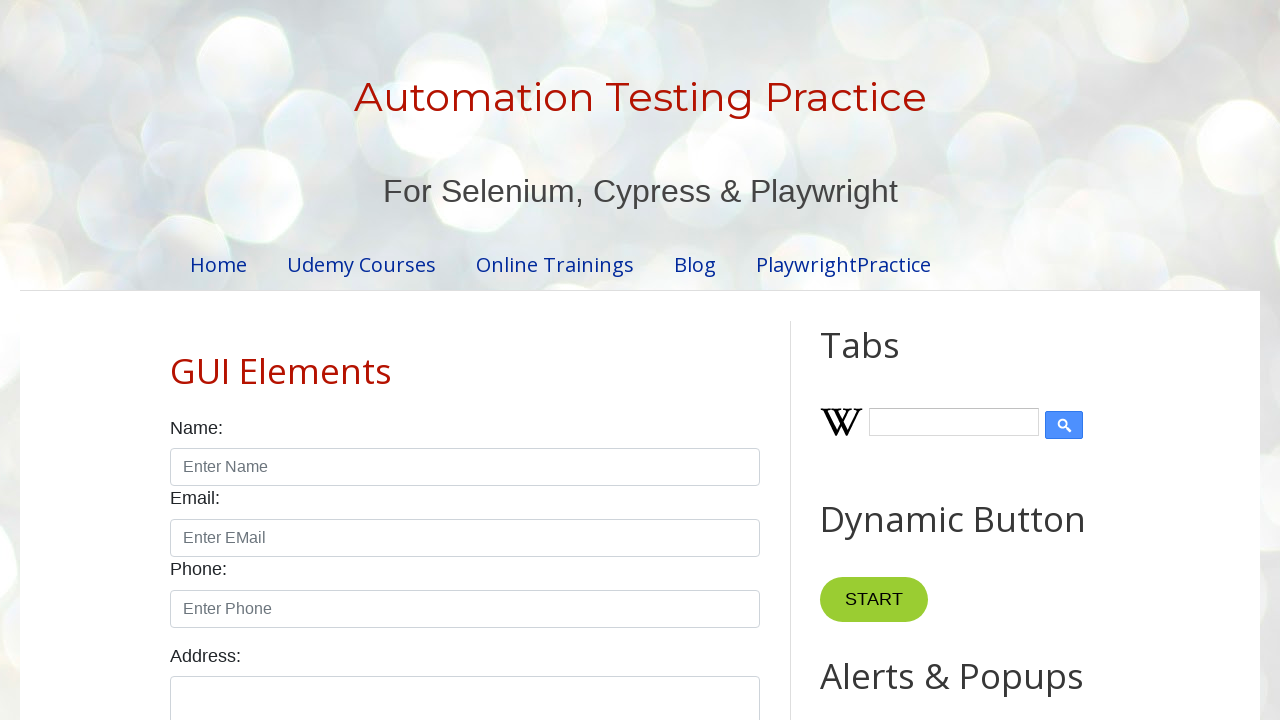

Verified table has rows with data
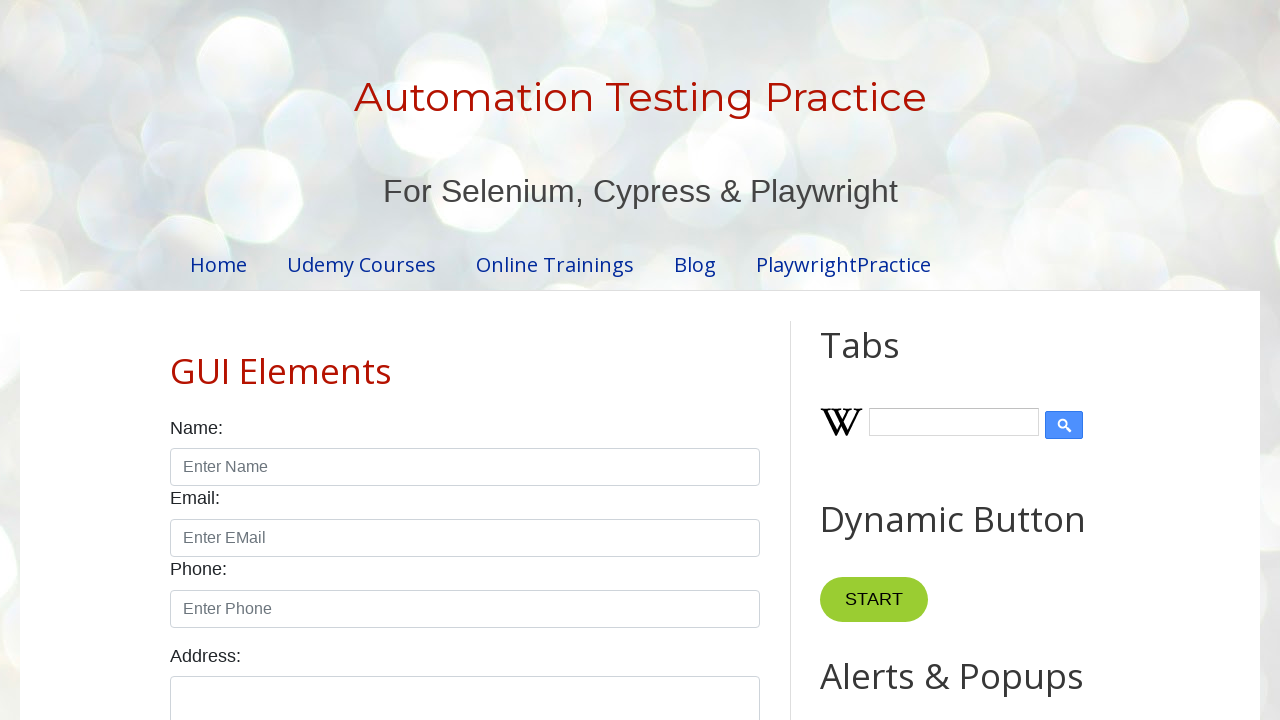

Verified table rows contain columns
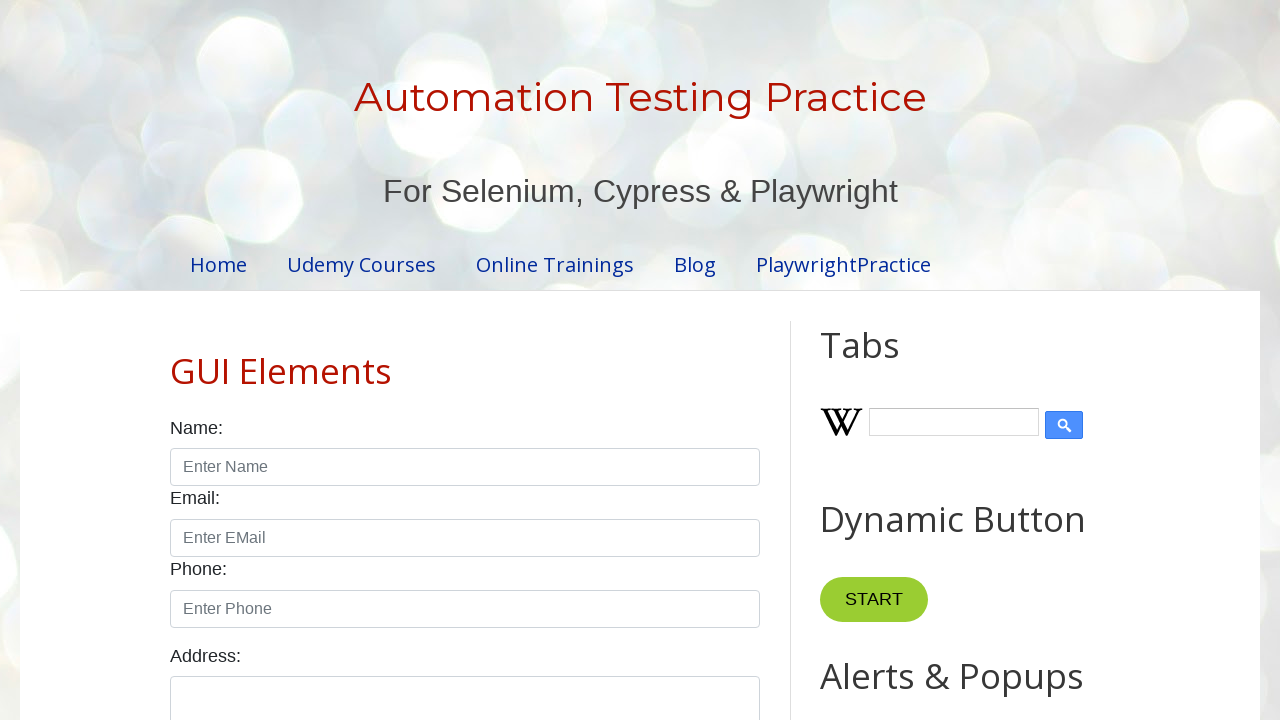

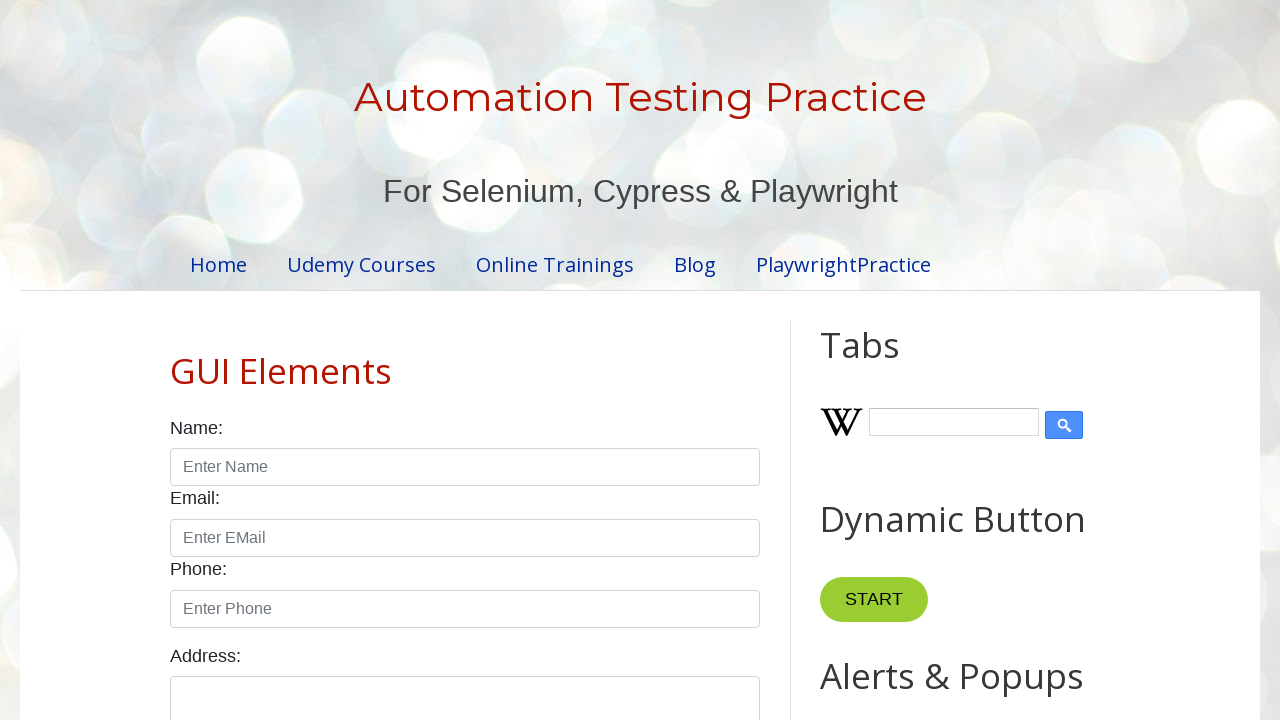